Tests right-click context menu functionality by performing a context click on an element, selecting the "Delete" option from the context menu, and accepting the resulting alert dialog.

Starting URL: https://swisnl.github.io/jQuery-contextMenu/demo.html

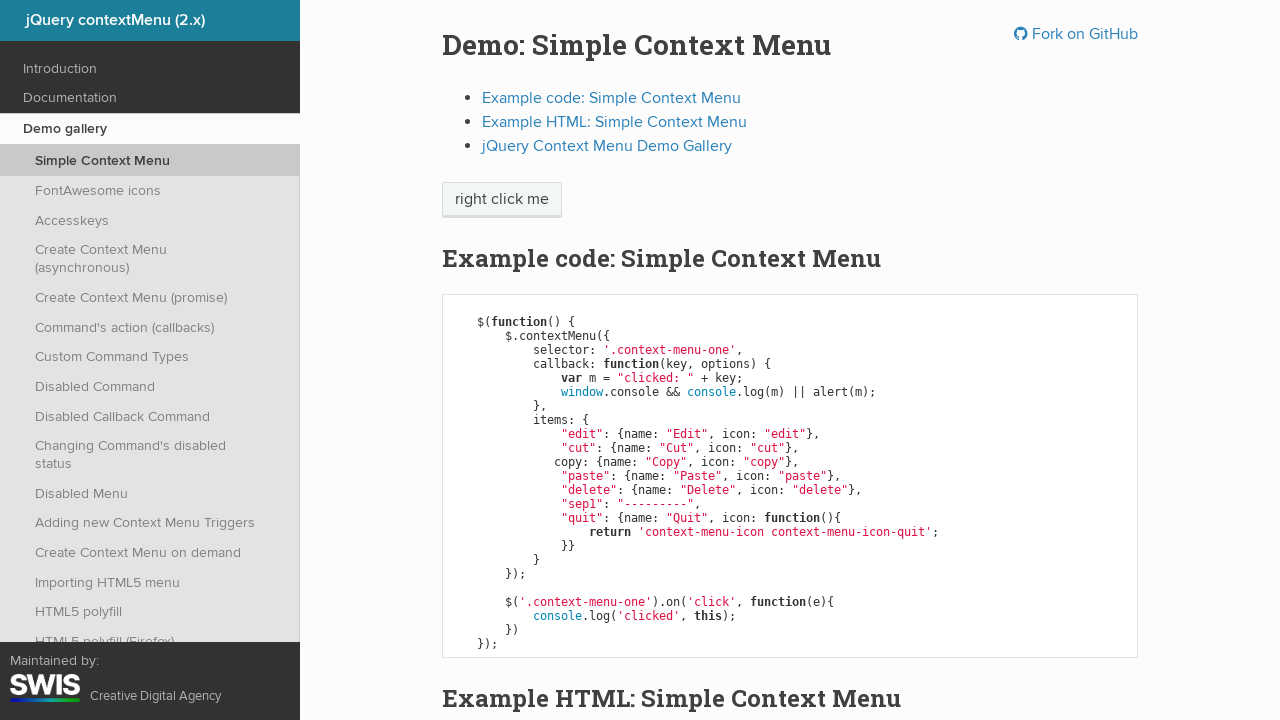

Located the 'right click me' element
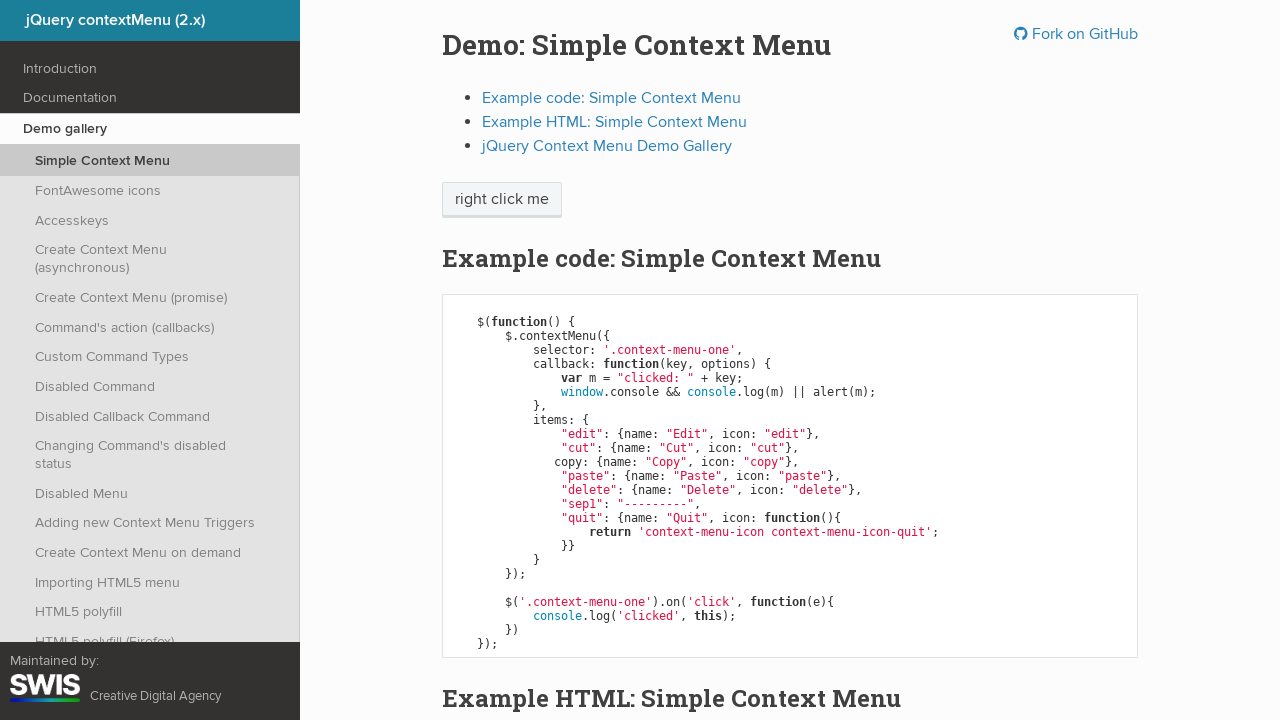

Performed right-click (context click) on the element at (502, 200) on xpath=//span[text()='right click me']
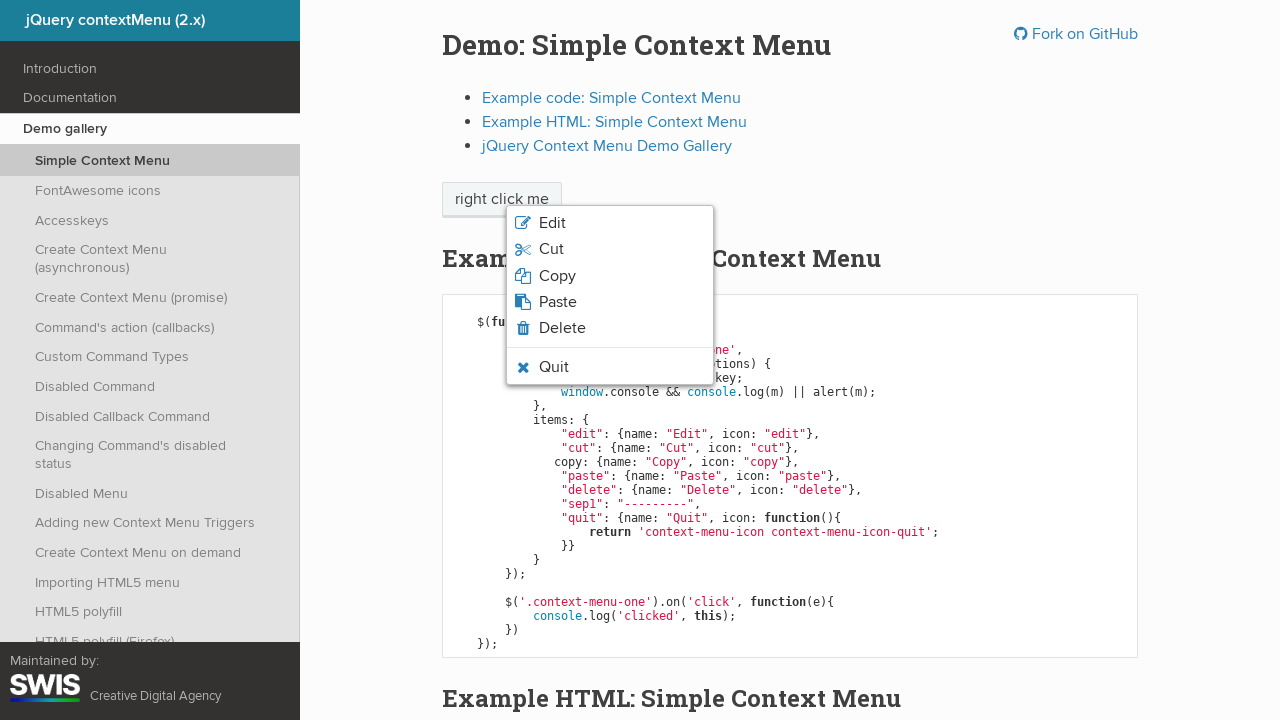

Clicked the 'Delete' option from the context menu at (562, 328) on xpath=//span[text()='Delete']
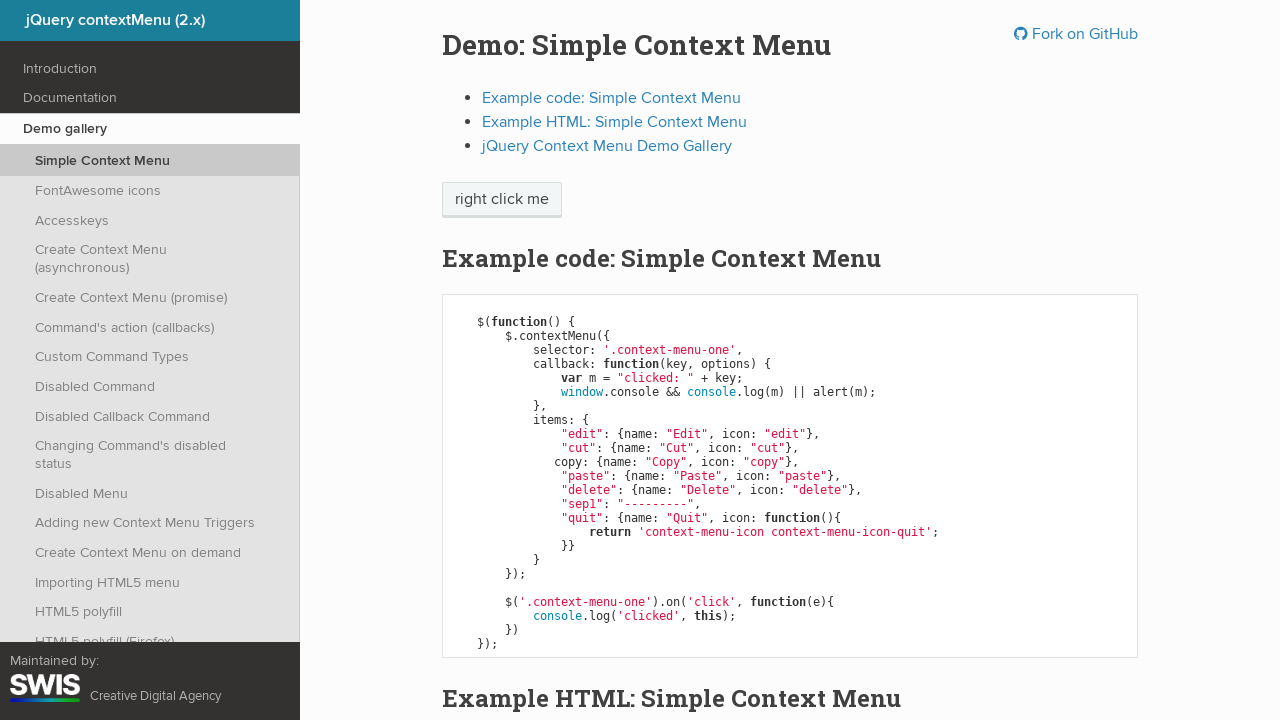

Set up dialog handler to accept alert
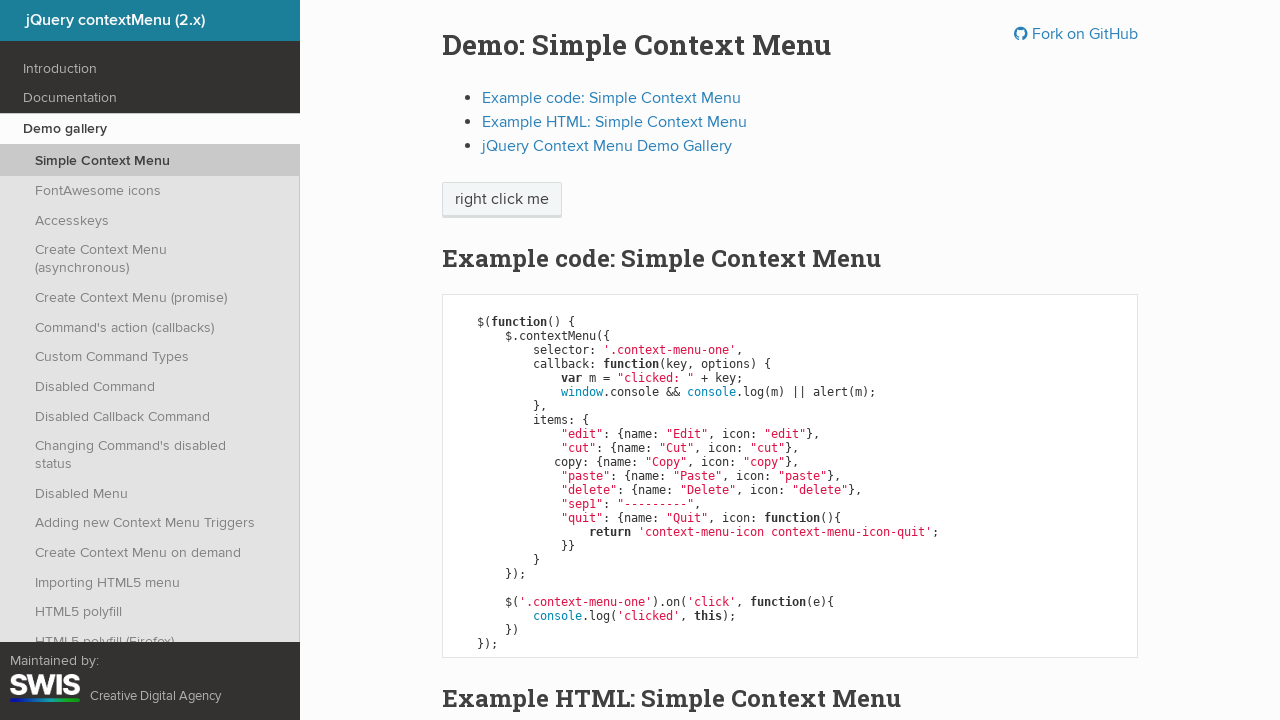

Waited for alert dialog to be processed
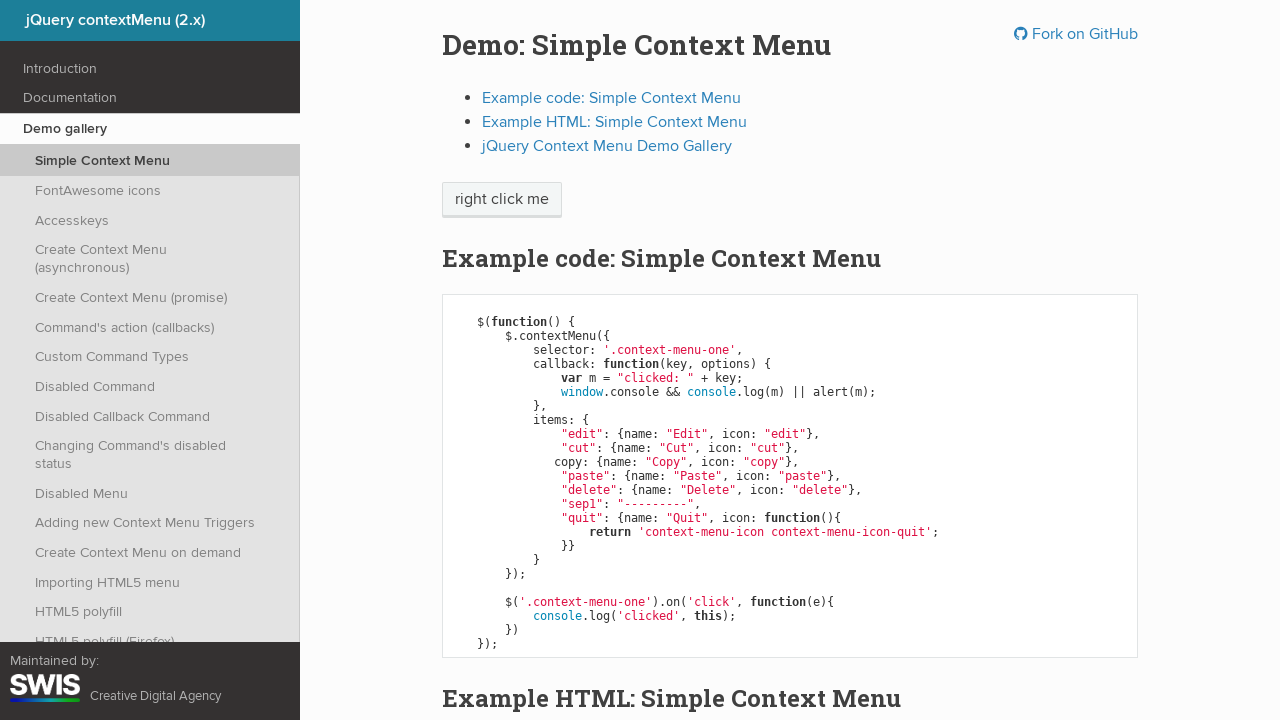

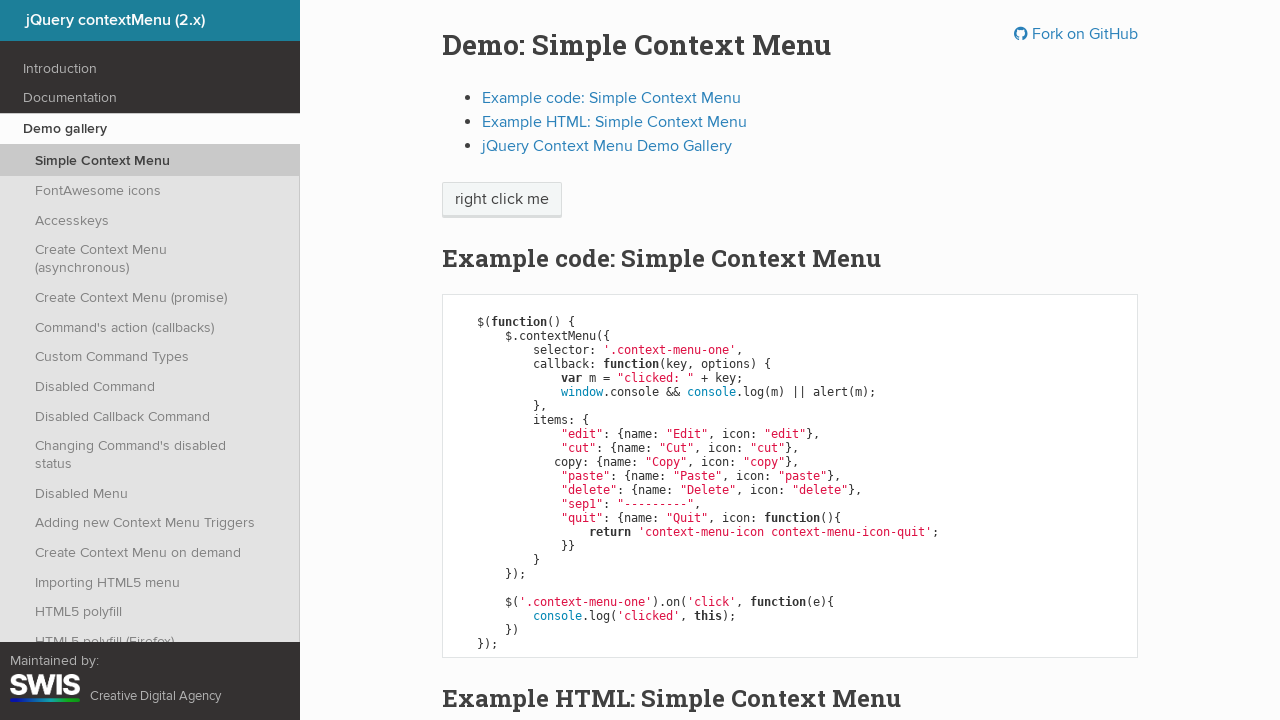